Tests Vue.js dropdown by selecting different options (First Option, Second Option, Third Option) with page refreshes between selections

Starting URL: https://mikerodham.github.io/vue-dropdowns/

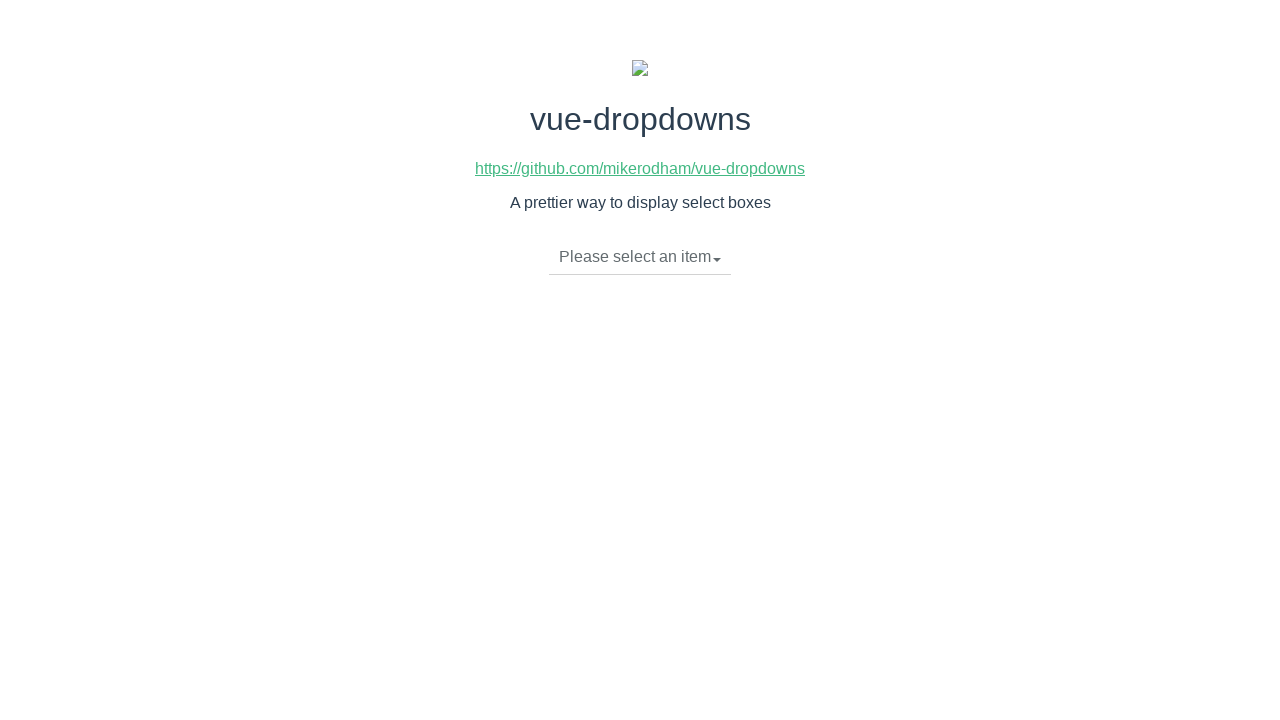

Clicked dropdown button to open menu at (640, 258) on div.btn-group
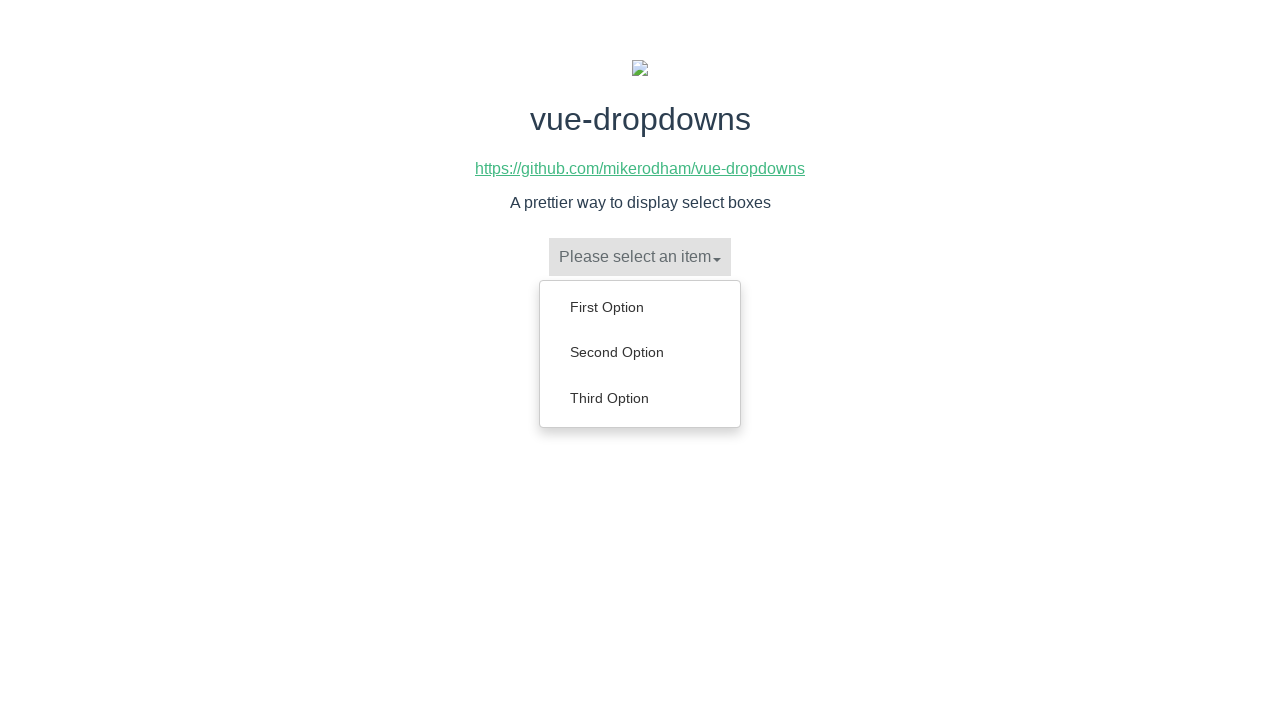

Dropdown menu loaded with options
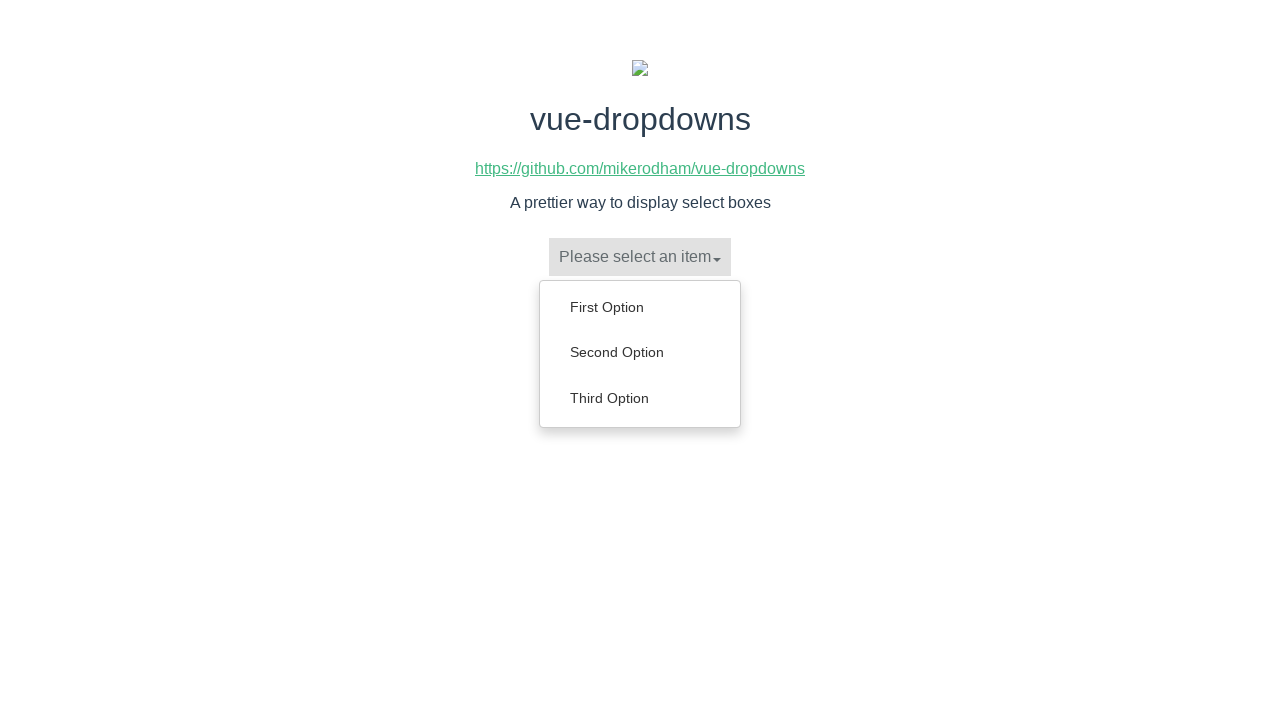

Selected 'First Option' from dropdown
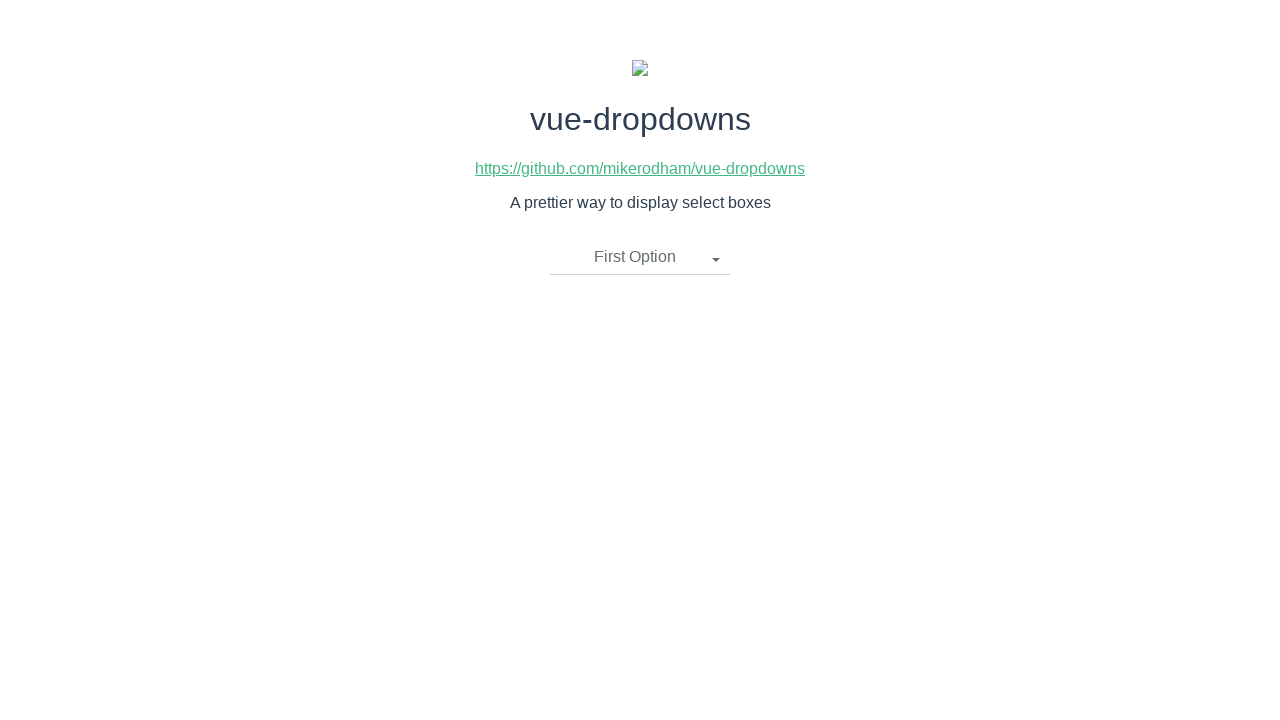

Verified 'First Option' is selected
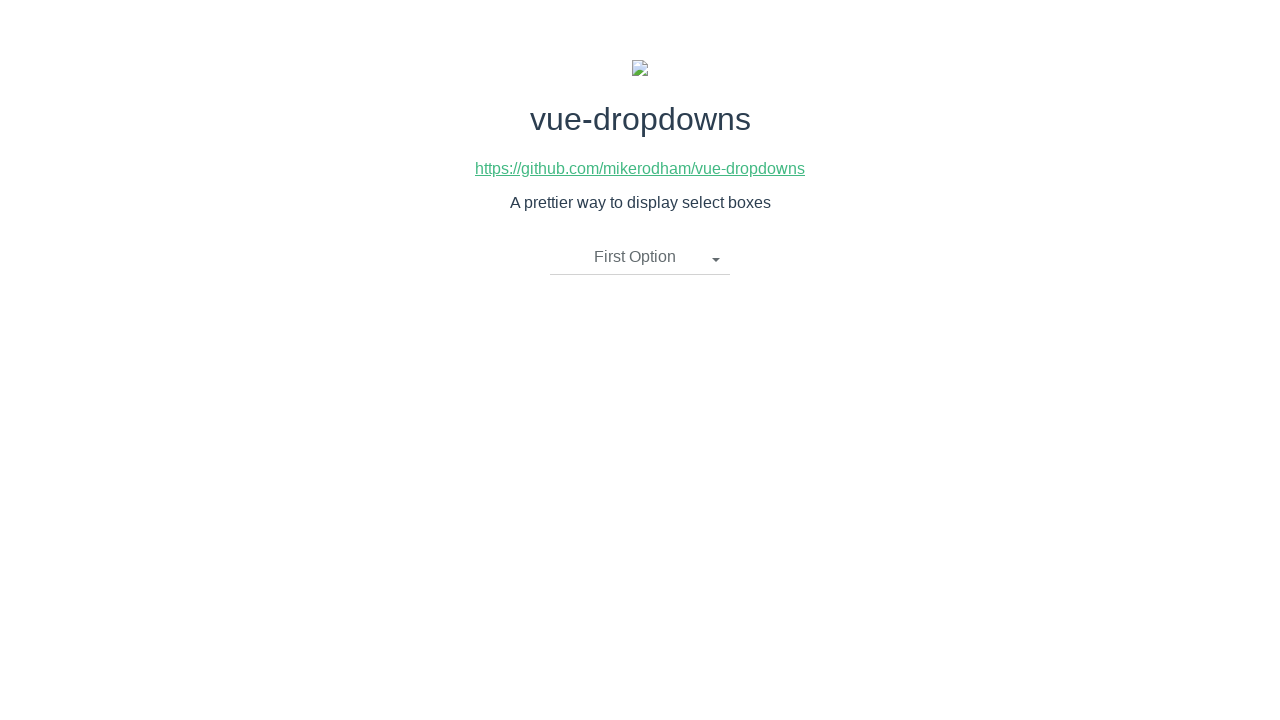

Refreshed page after first selection
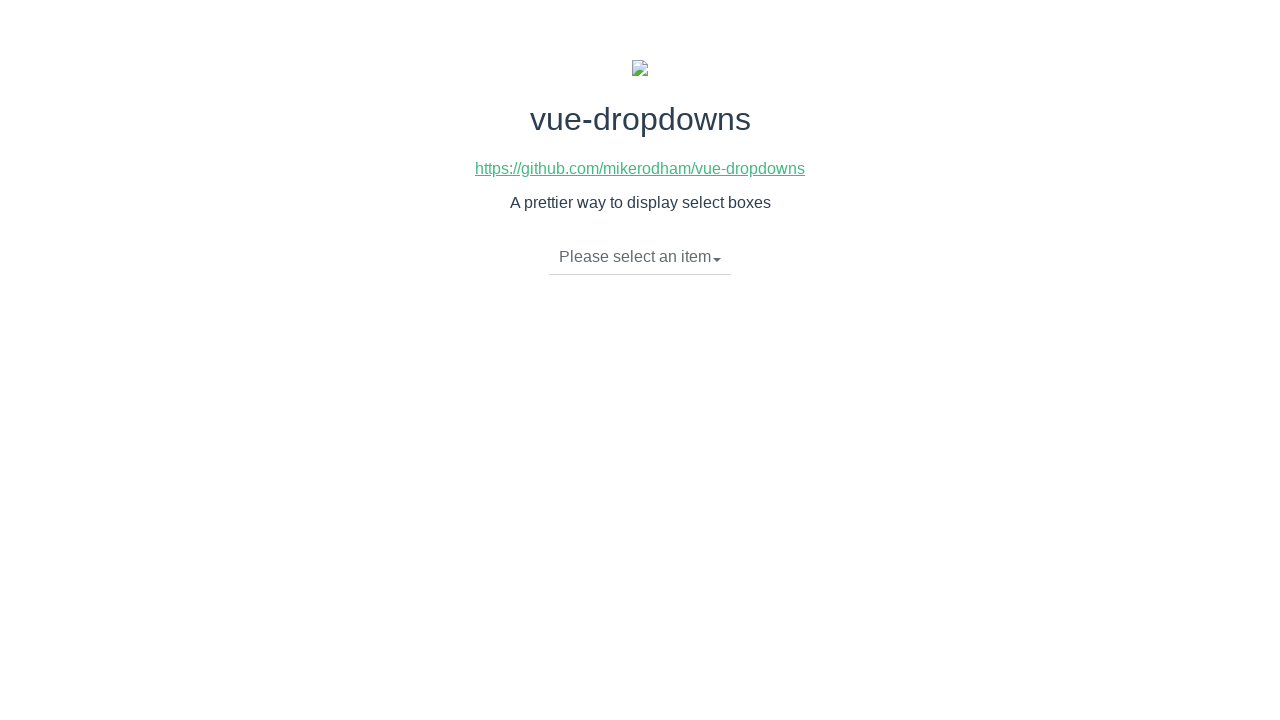

Clicked dropdown button to open menu again at (640, 258) on div.btn-group
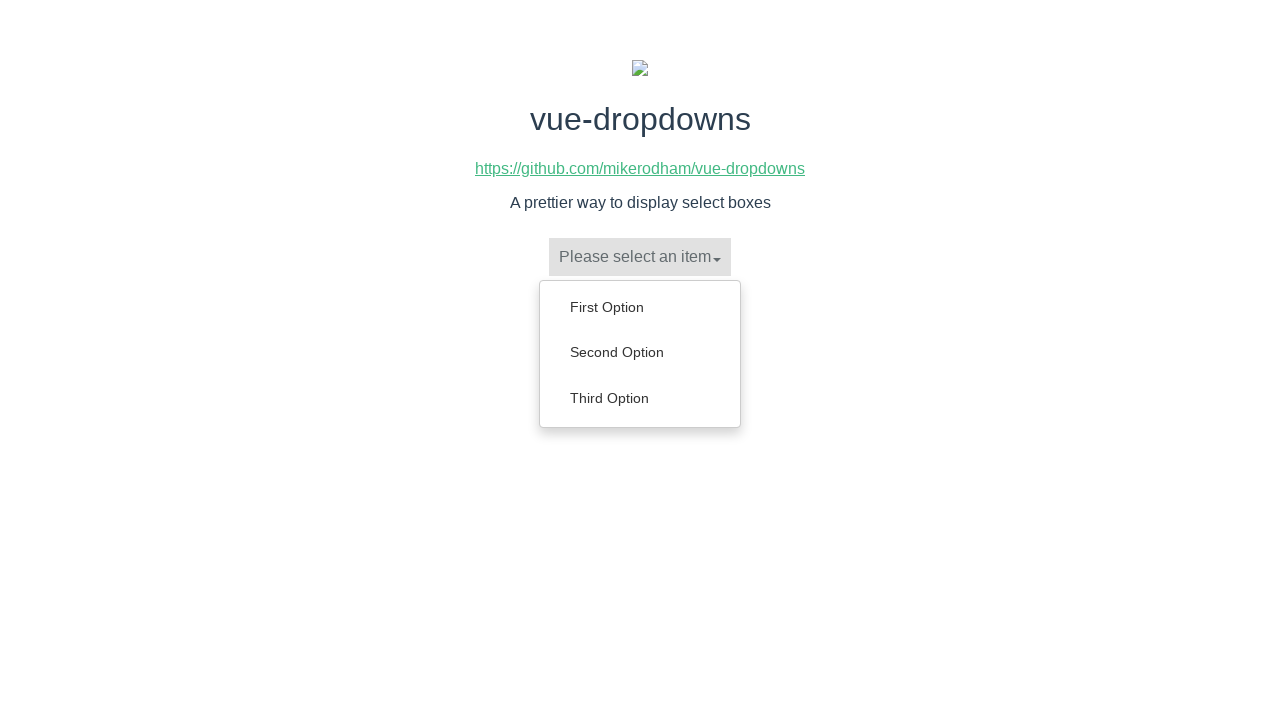

Dropdown menu loaded with options
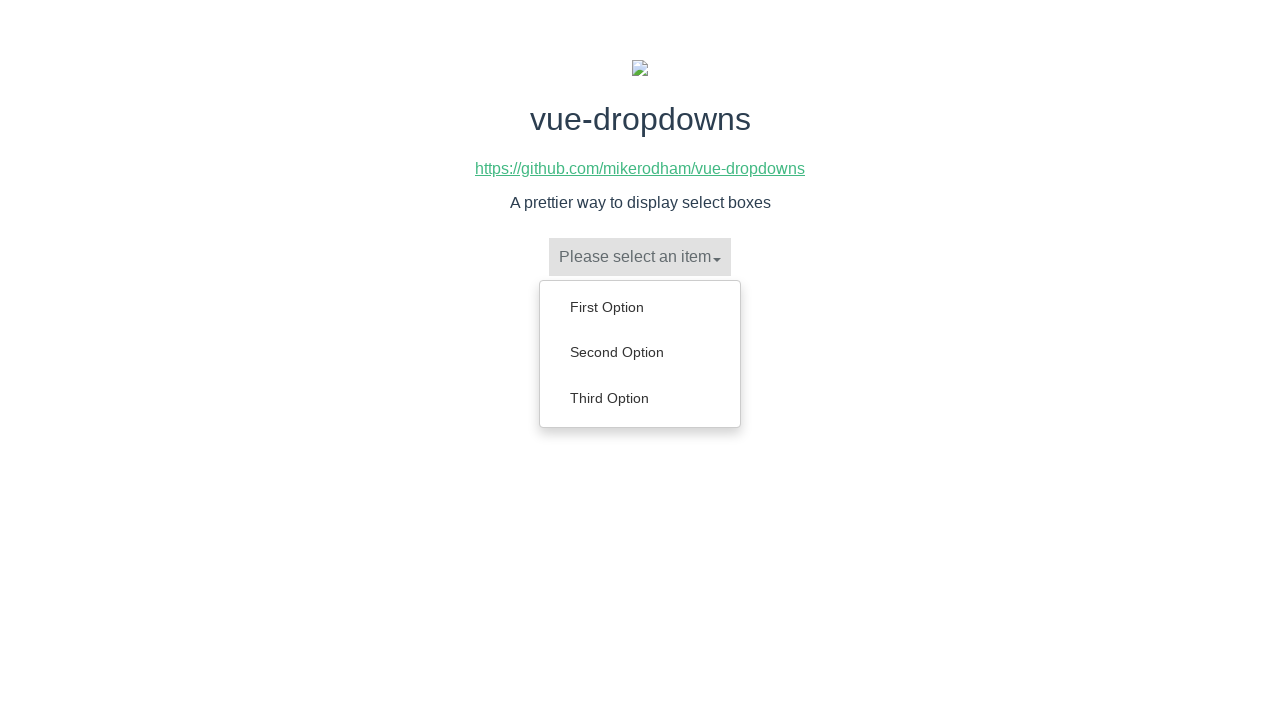

Selected 'Second Option' from dropdown
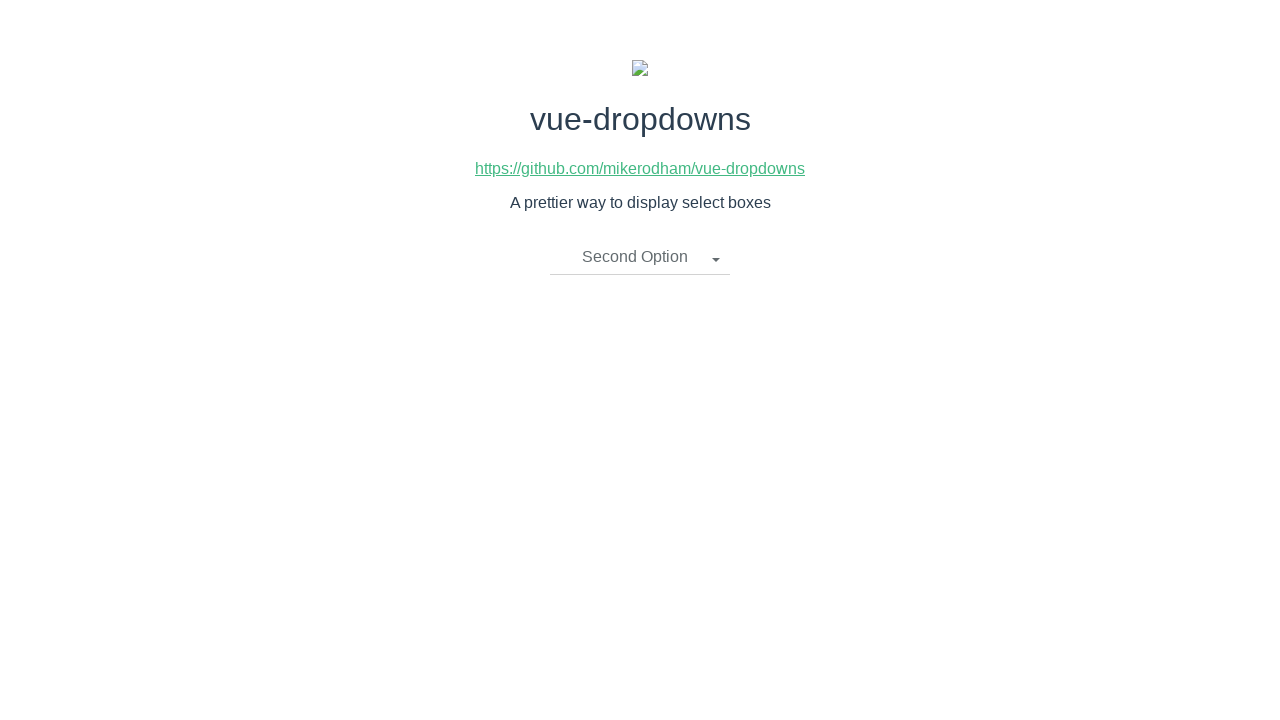

Verified 'Second Option' is selected
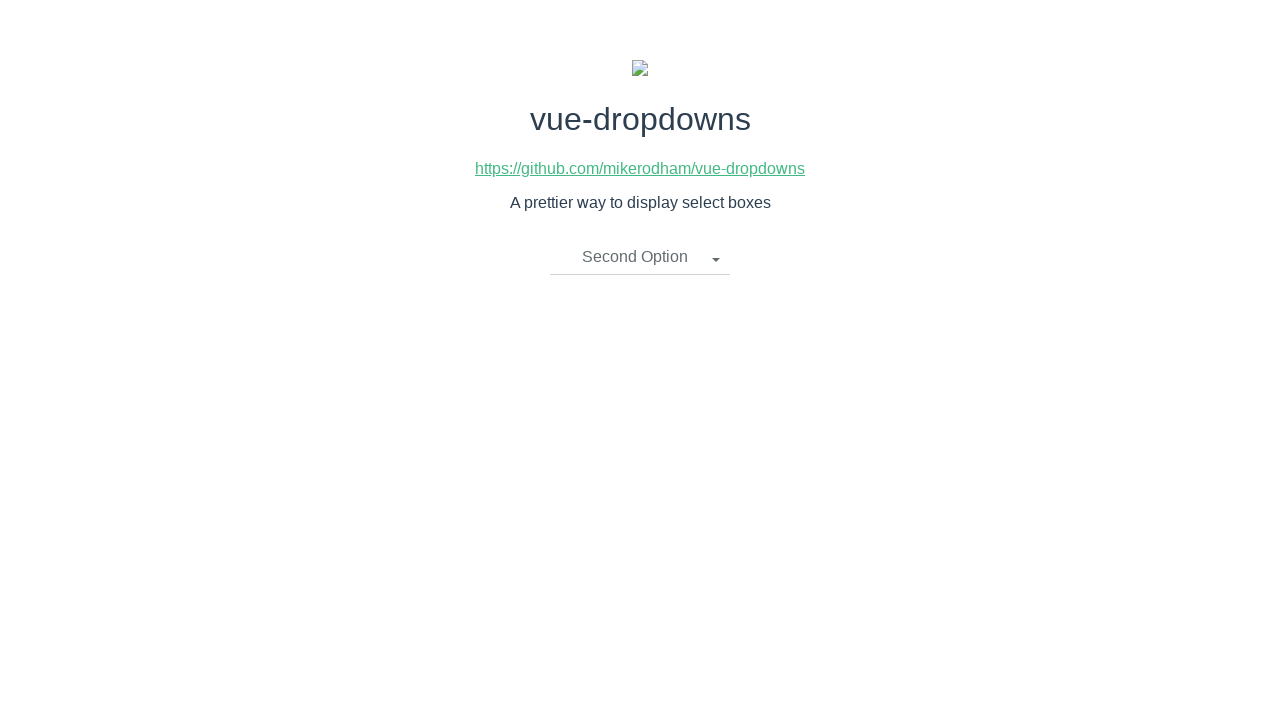

Refreshed page after second selection
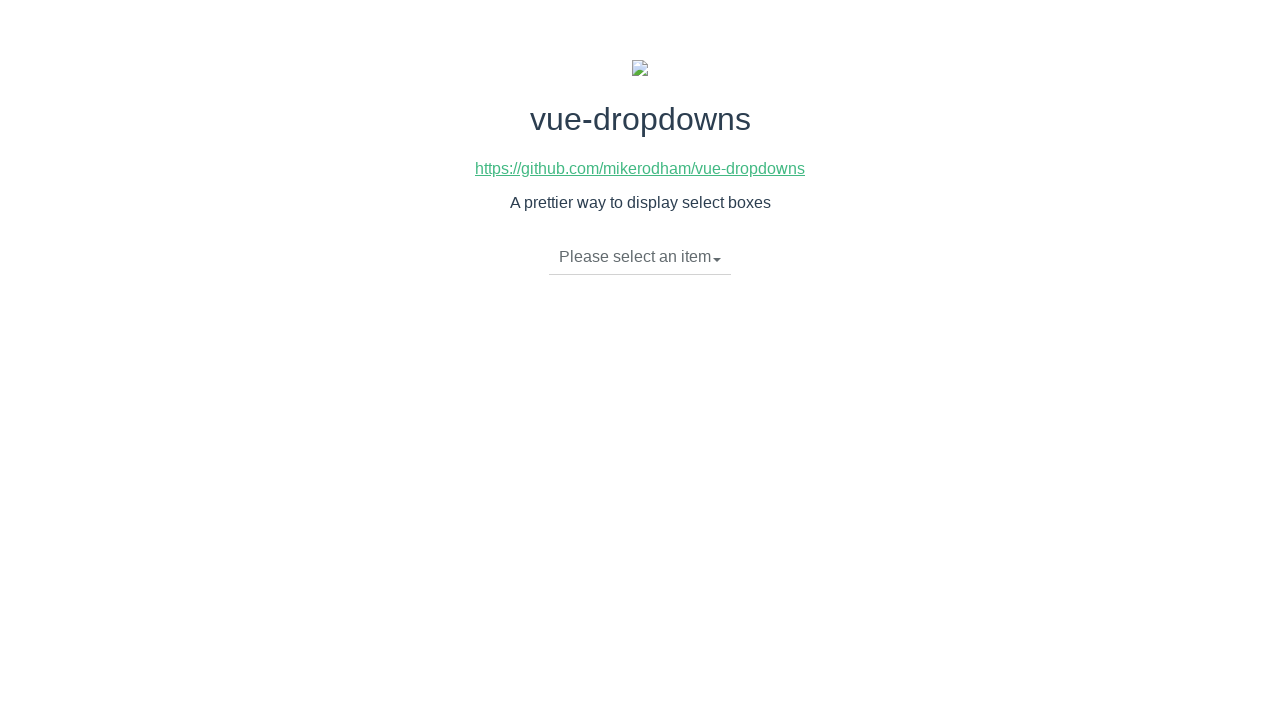

Clicked dropdown button to open menu again at (640, 258) on div.btn-group
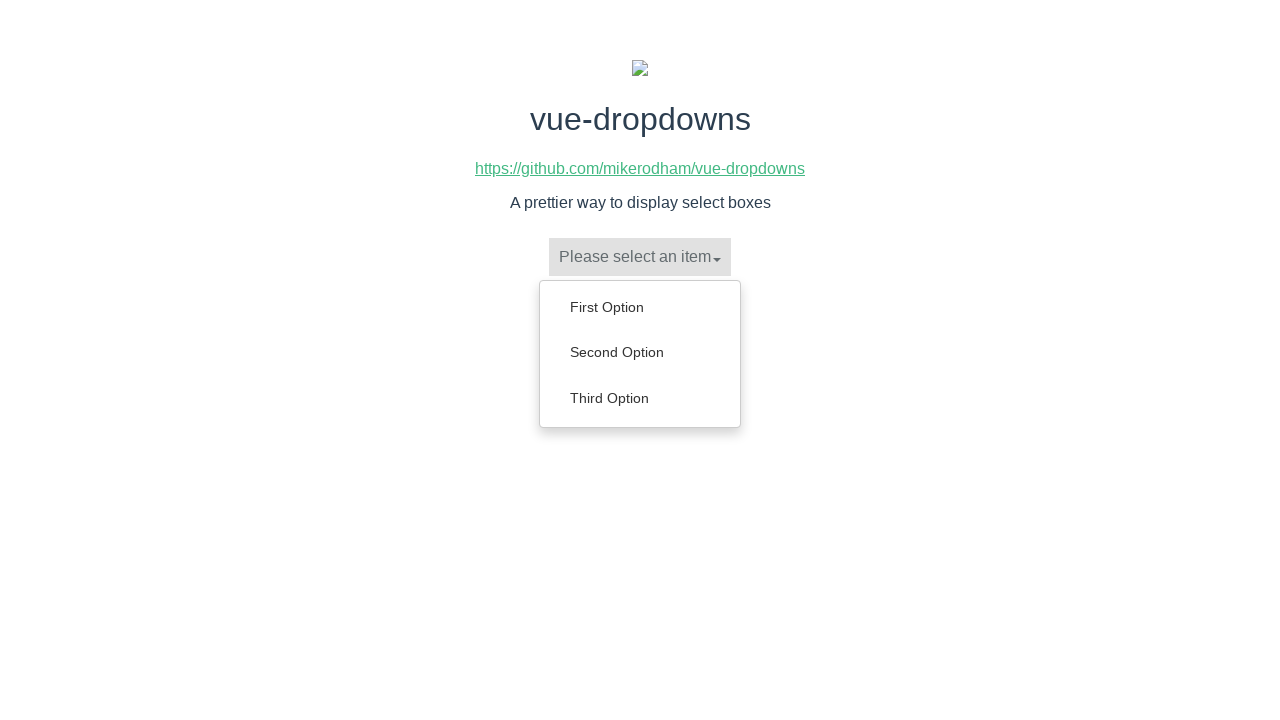

Dropdown menu loaded with options
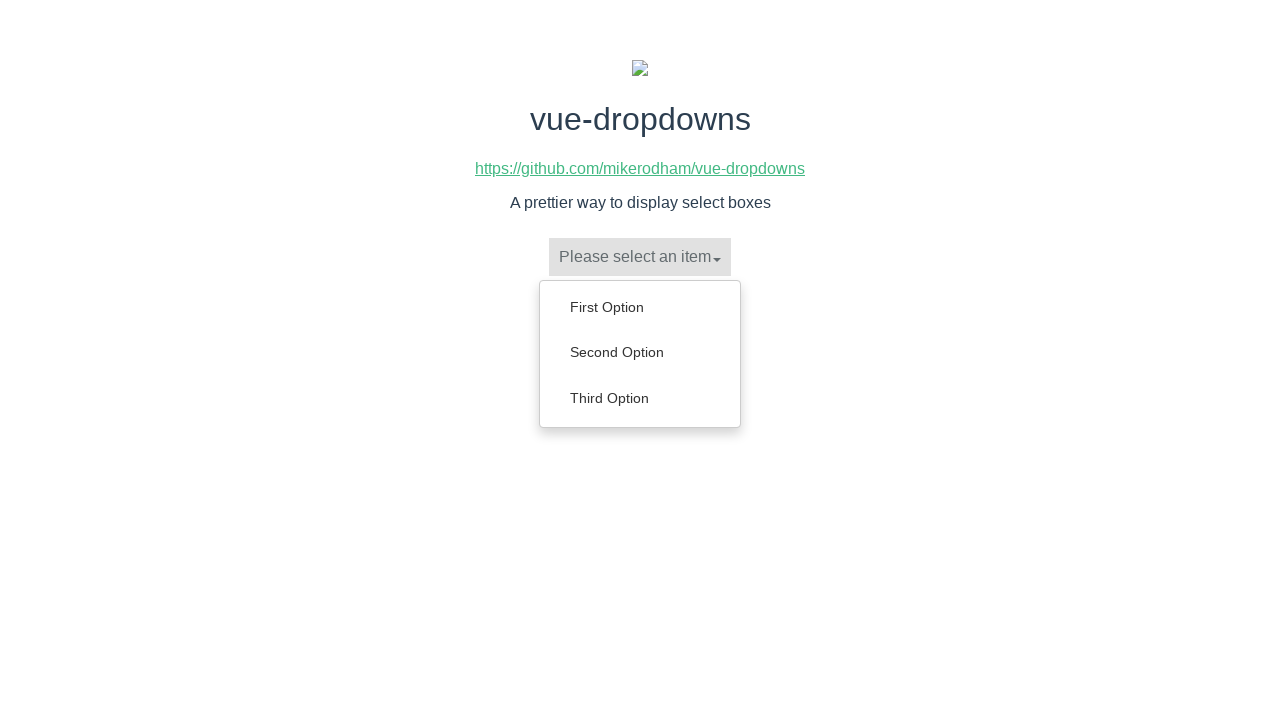

Selected 'Third Option' from dropdown
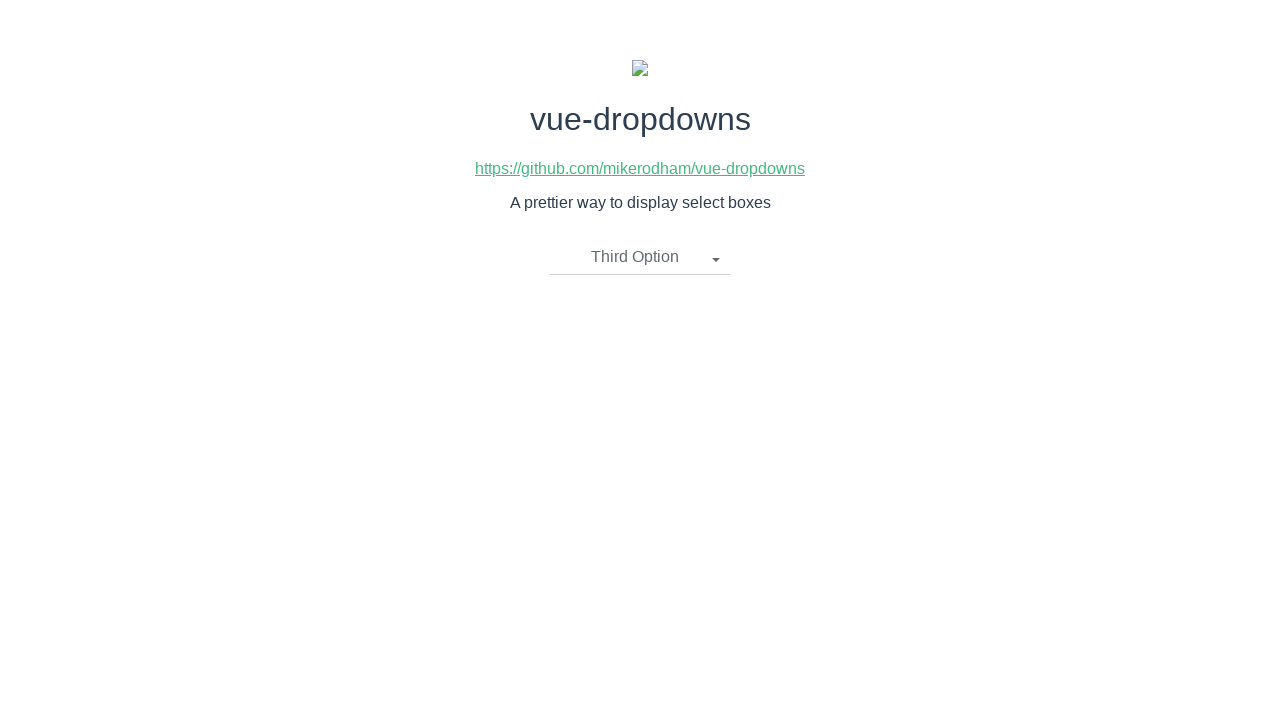

Verified 'Third Option' is selected
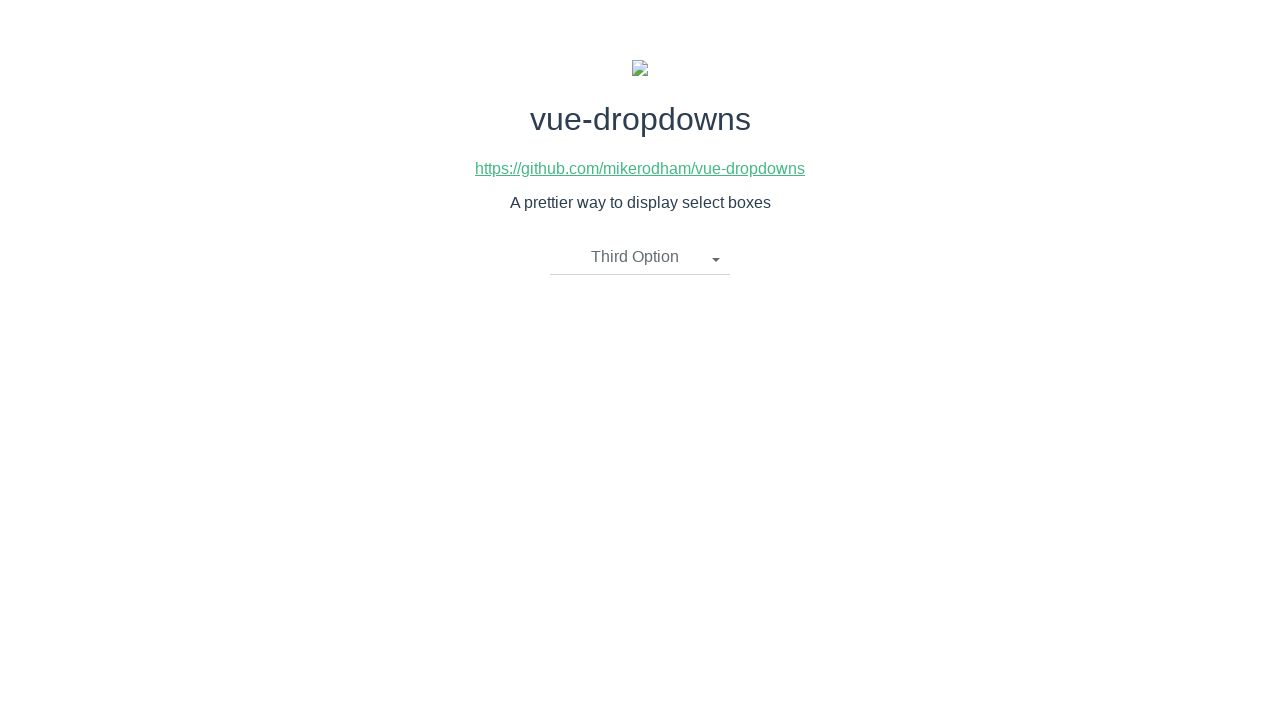

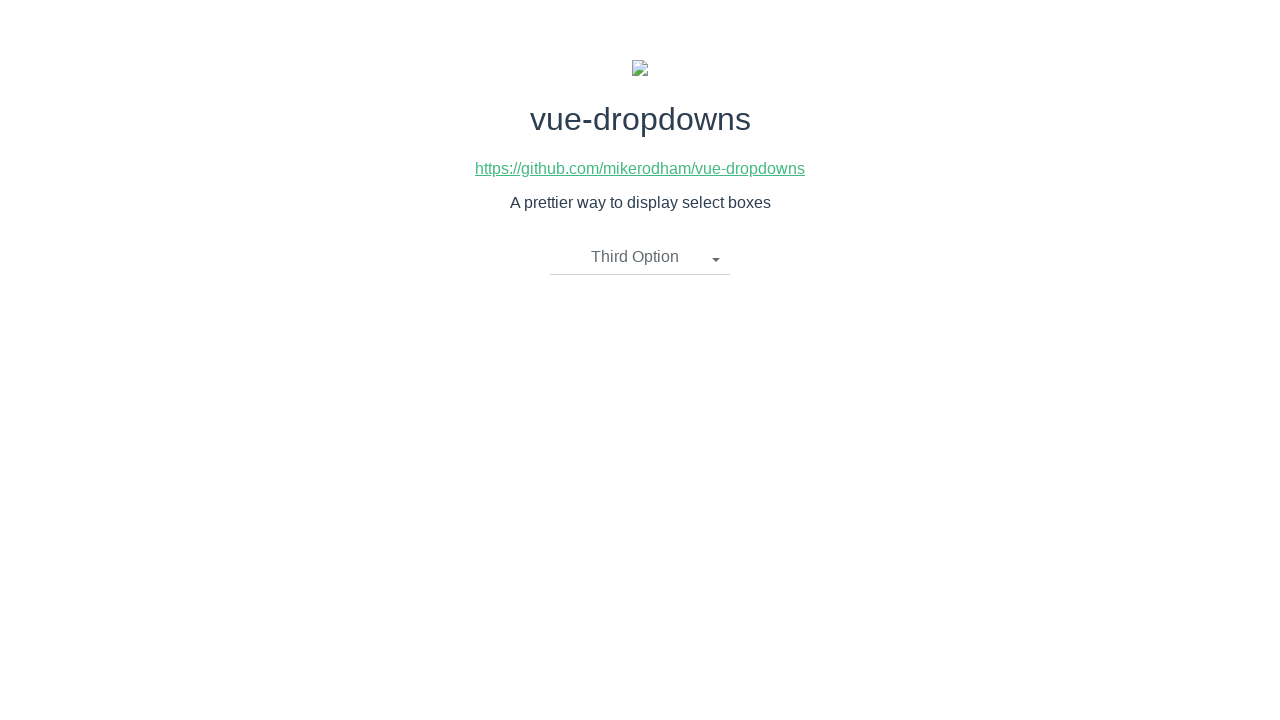